Tests new browser tab functionality by clicking a button that opens a new tab and then switching to handle the new window

Starting URL: https://demoqa.com/browser-windows

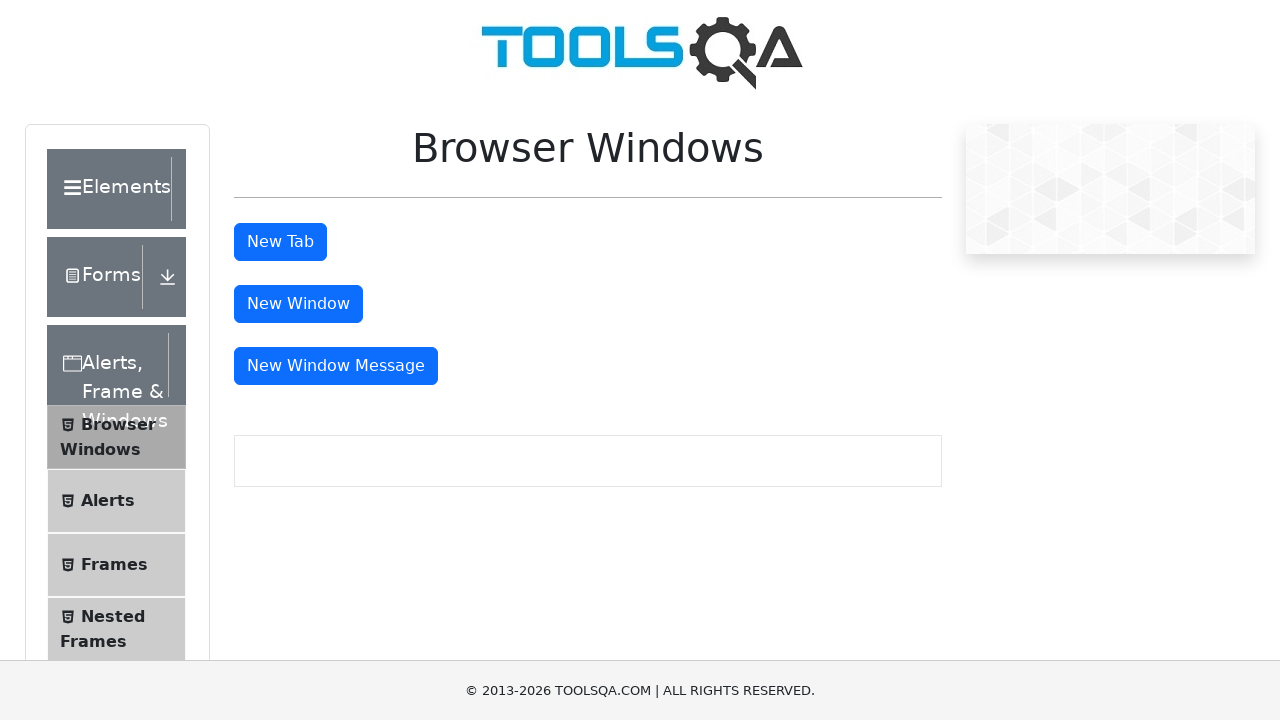

Clicked the 'New Tab' button to open a new tab at (280, 242) on (//button[@class='btn btn-primary'])[1]
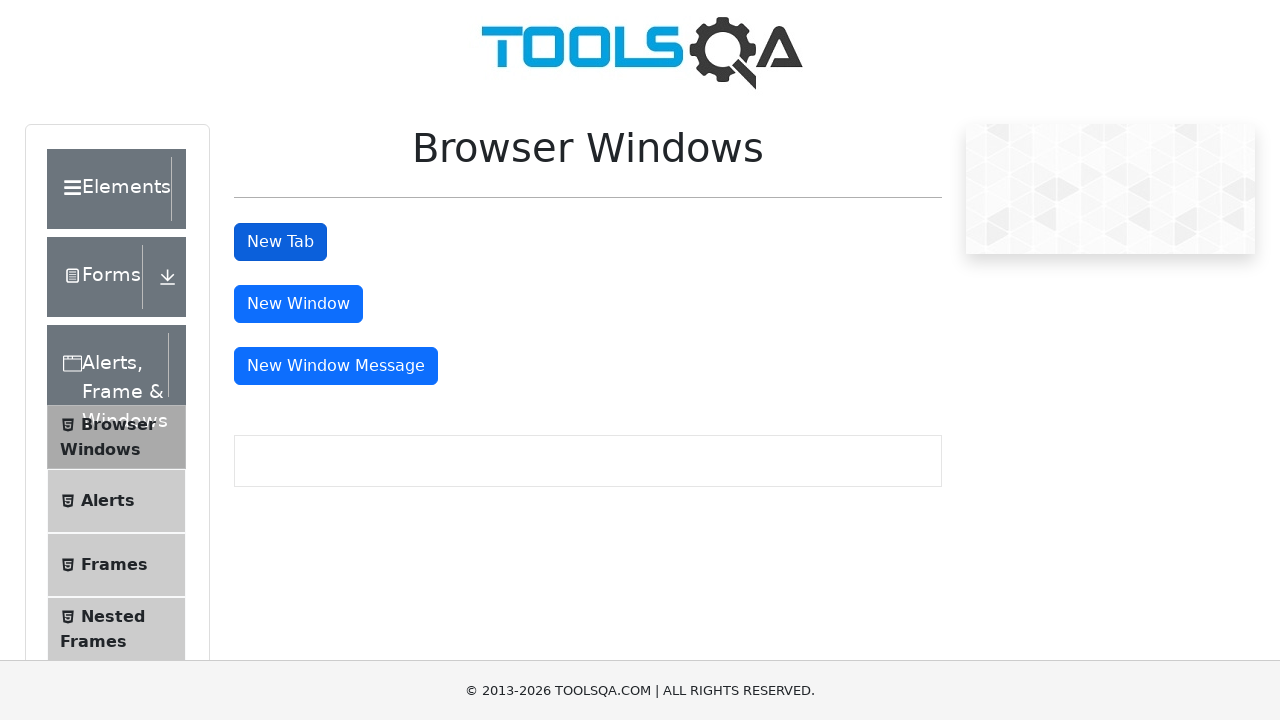

Clicked the 'New Tab' button and new tab opened at (280, 242) on (//button[@class='btn btn-primary'])[1]
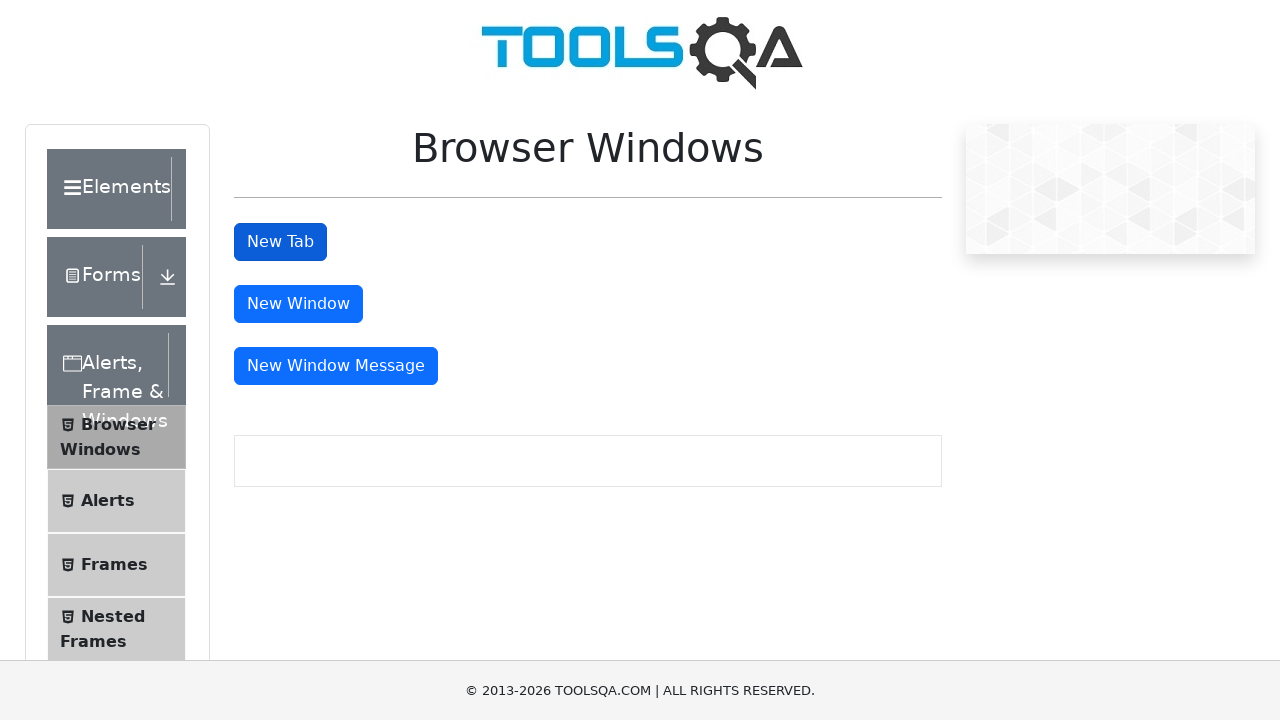

New tab loaded completely
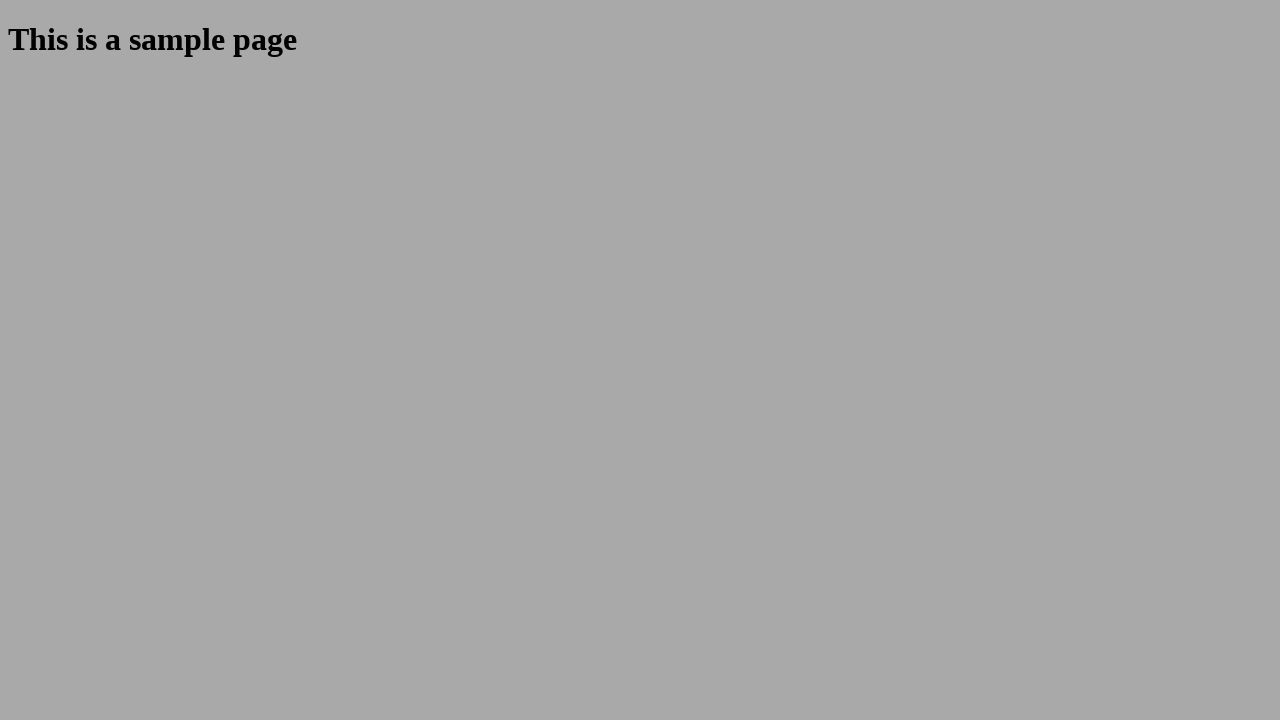

Verified new tab content by locating sample heading element
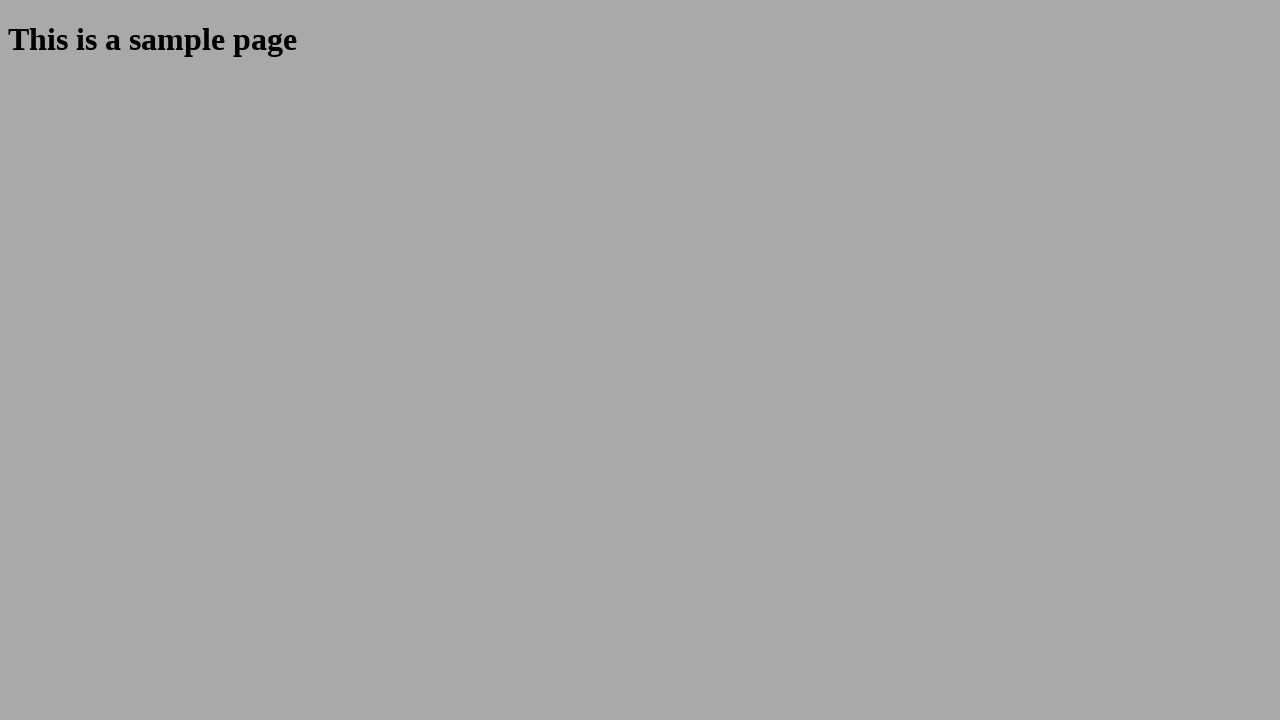

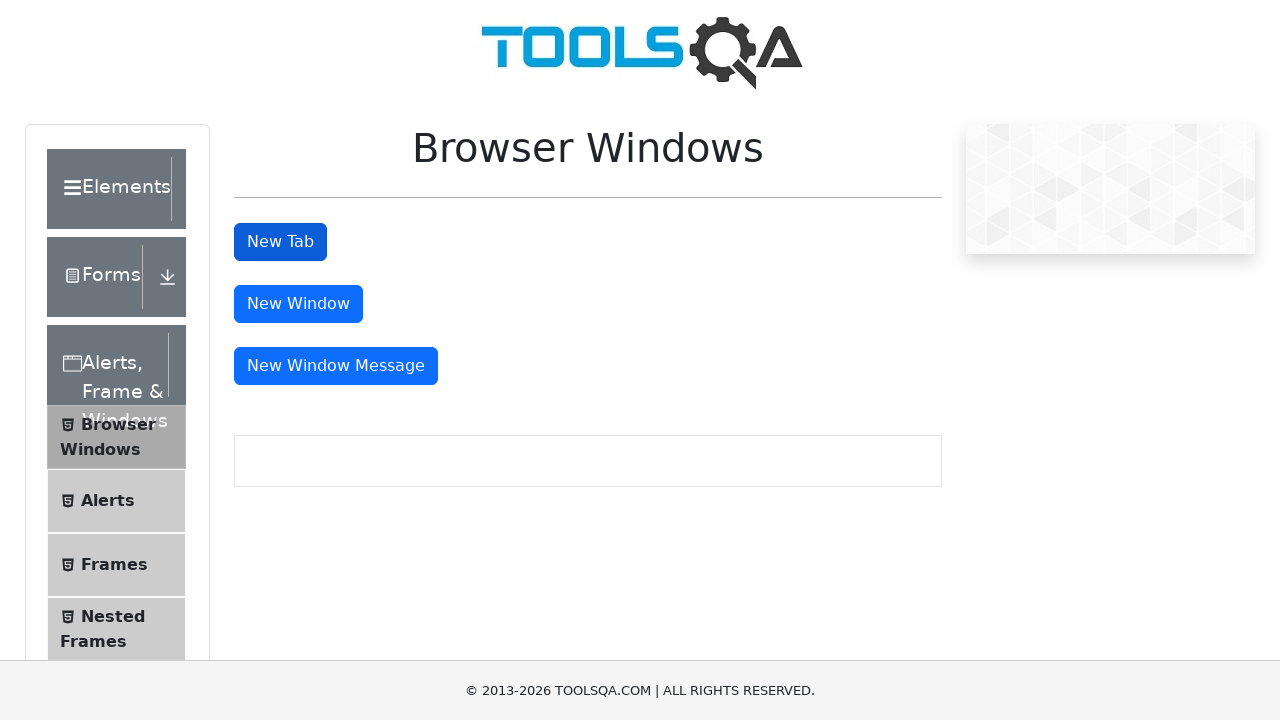